Tests hover functionality by hovering over an avatar and verifying that additional user information (caption) appears on the page.

Starting URL: http://the-internet.herokuapp.com/hovers

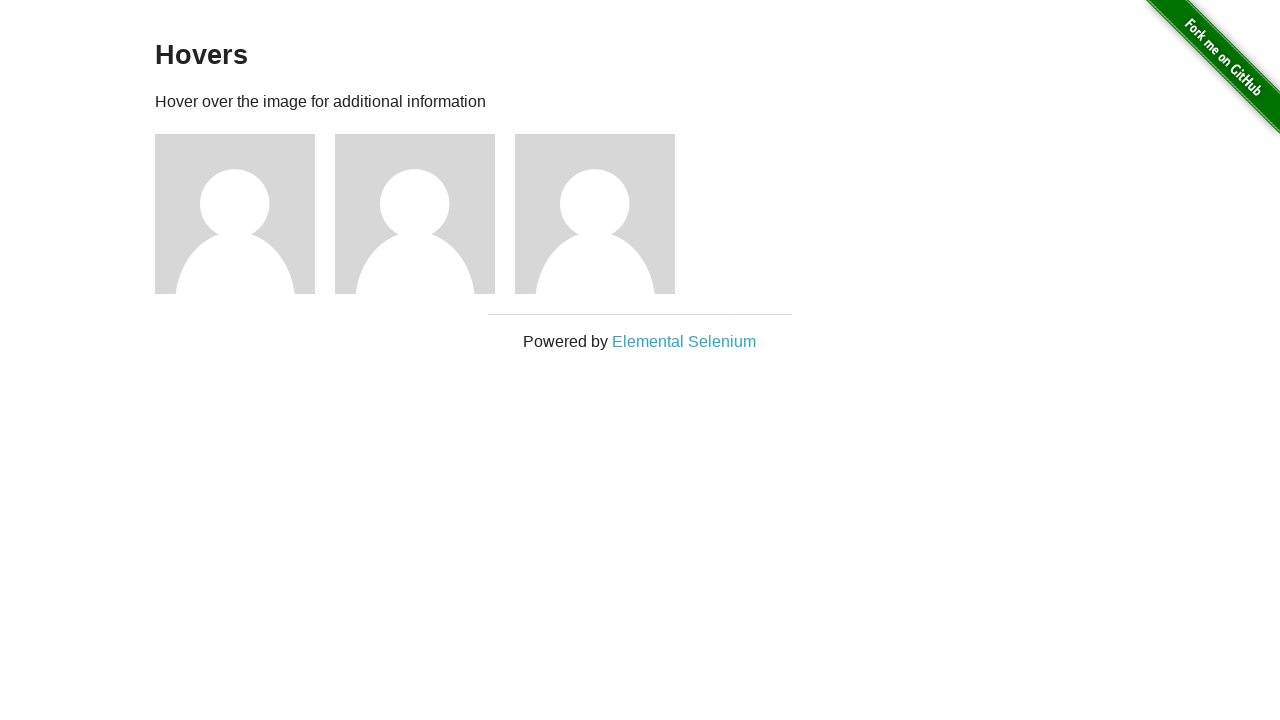

Hovered over the first avatar element at (245, 214) on .figure >> nth=0
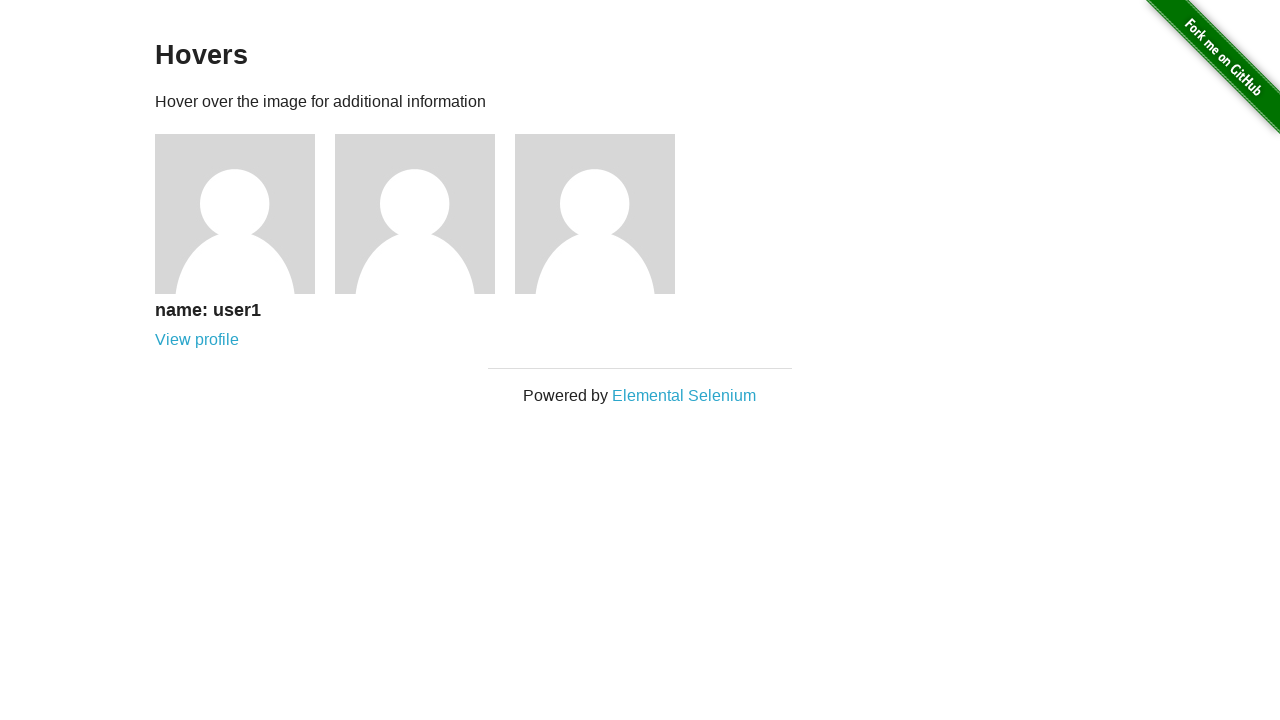

Verified that the avatar caption is now visible
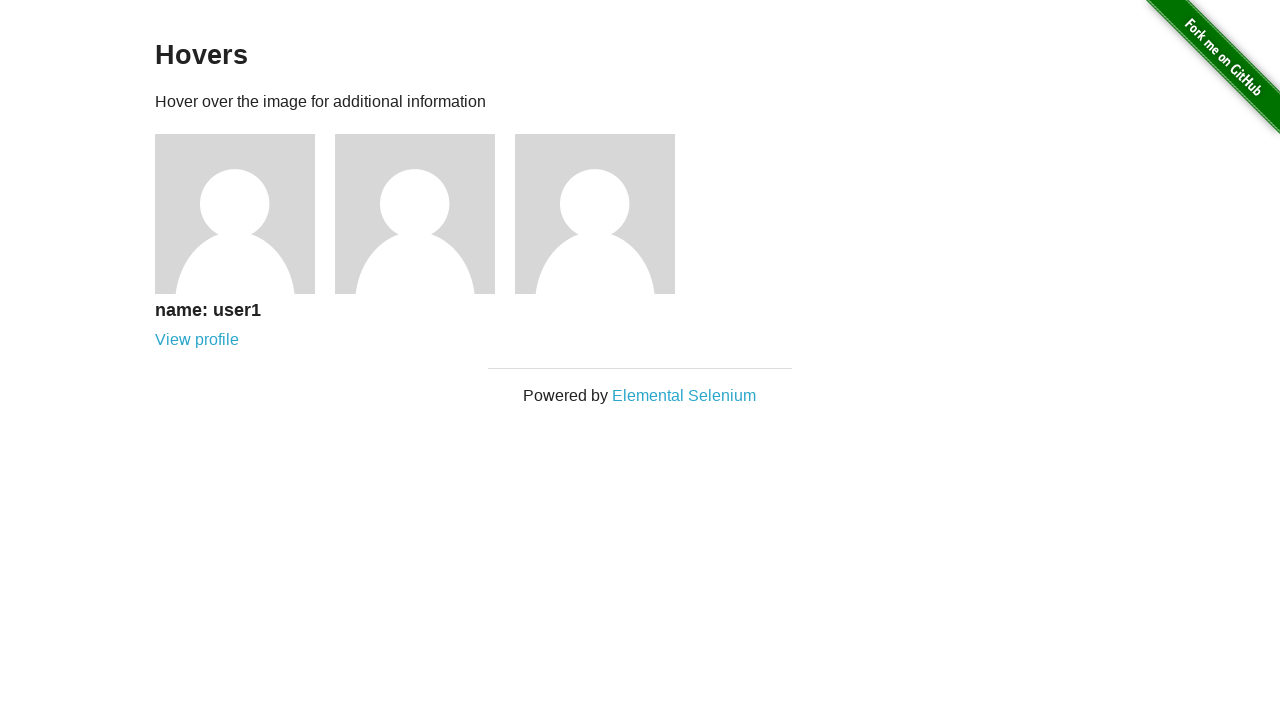

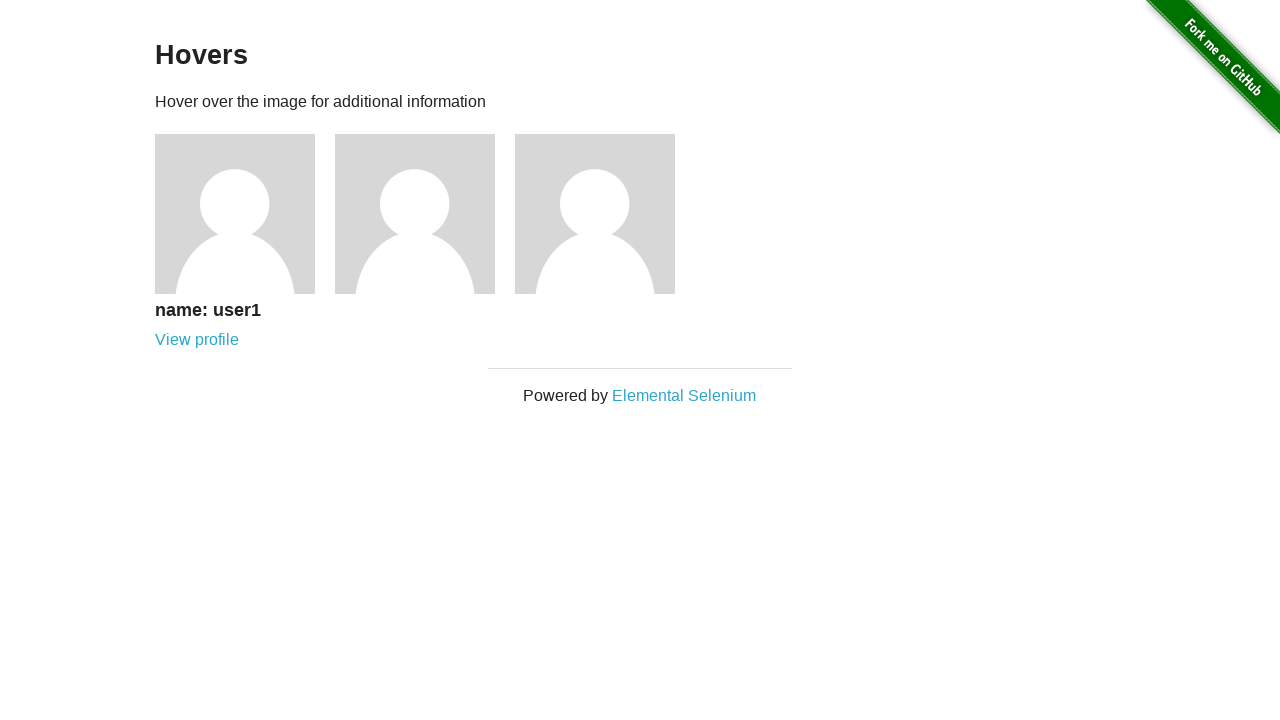